Right-clicks on the Download link and navigates the context menu using keyboard navigation to select an option

Starting URL: http://www.seleniumhq.org

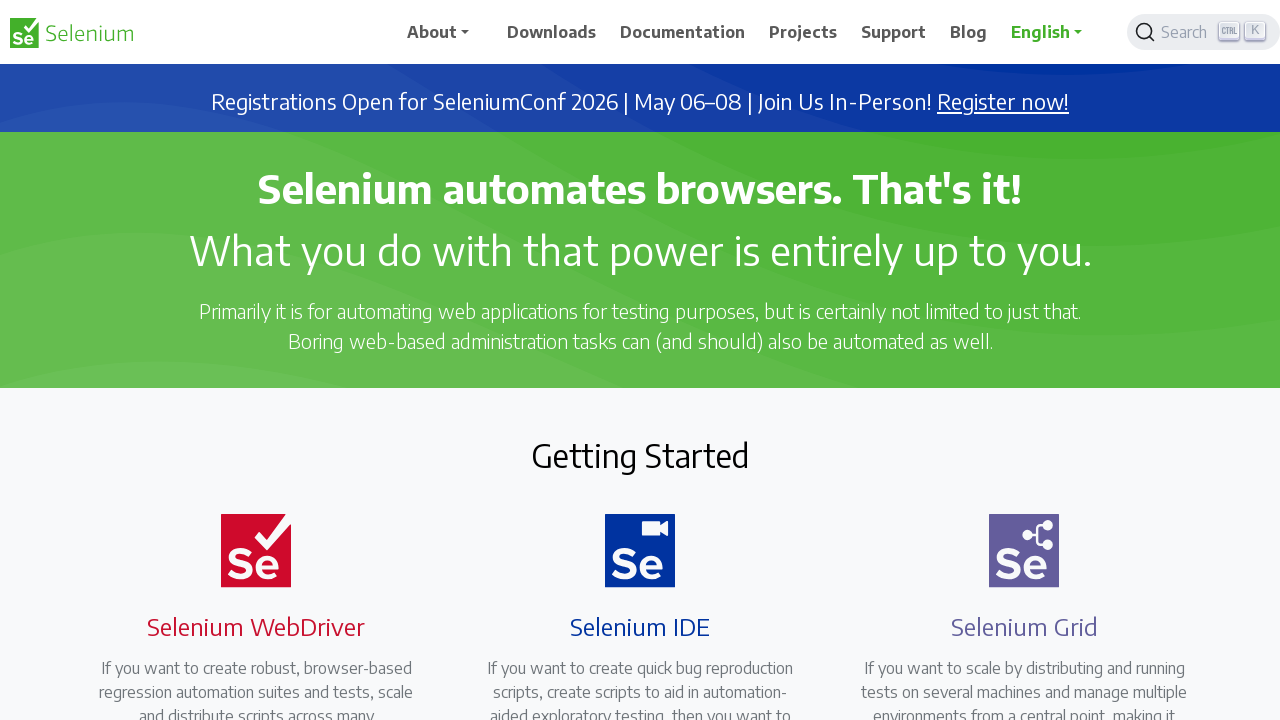

Right-clicked on the Download link to open context menu at (552, 32) on a >> internal:has-text="Download"i
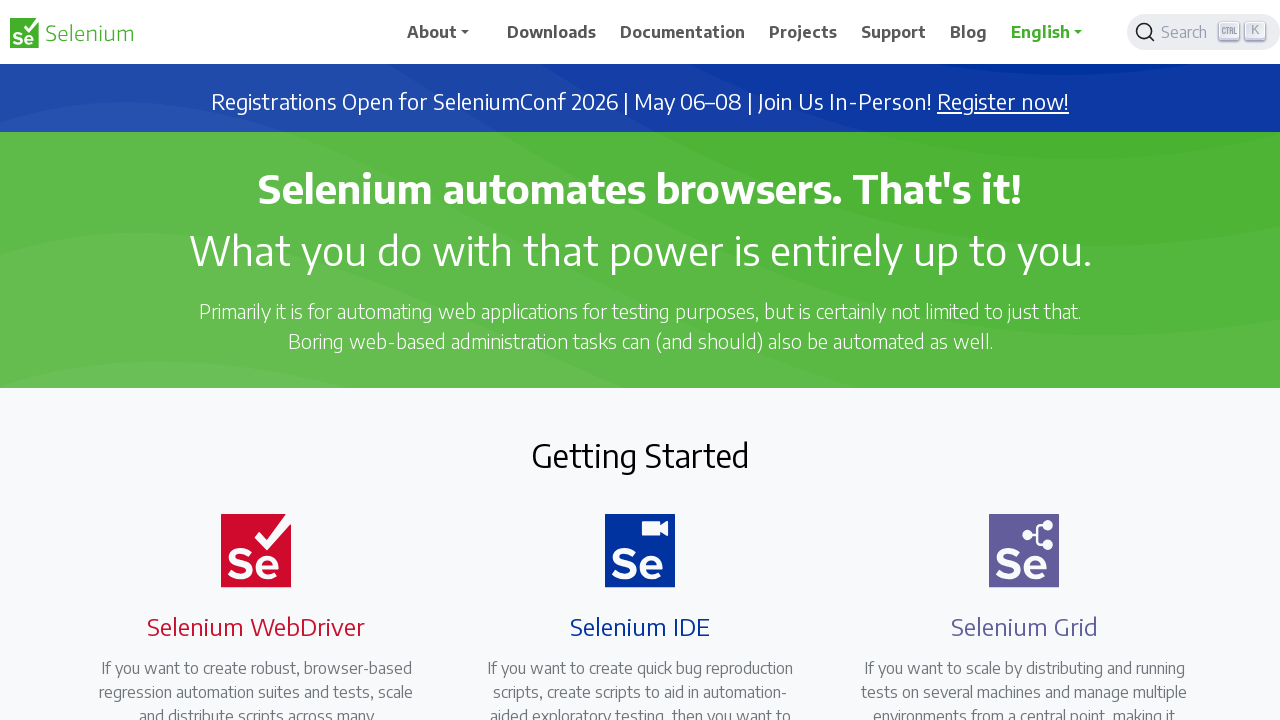

Pressed ArrowDown to navigate context menu down by one item
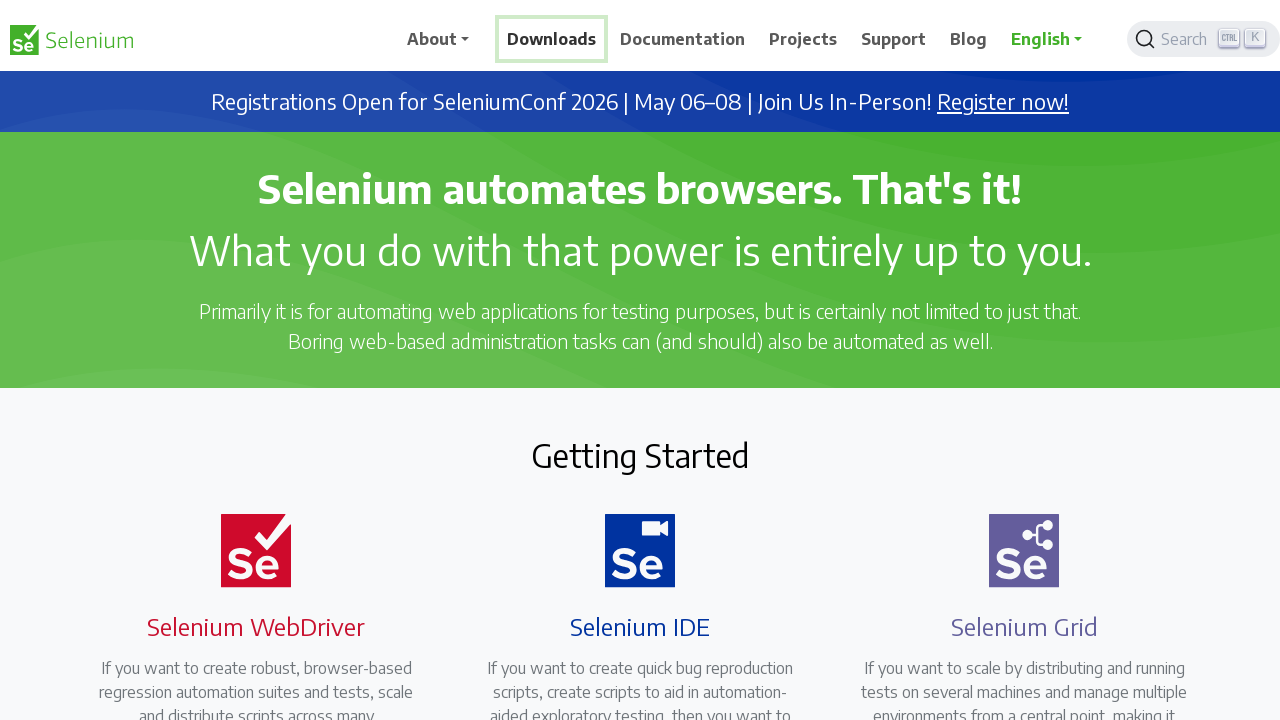

Pressed ArrowDown to navigate context menu down by second item
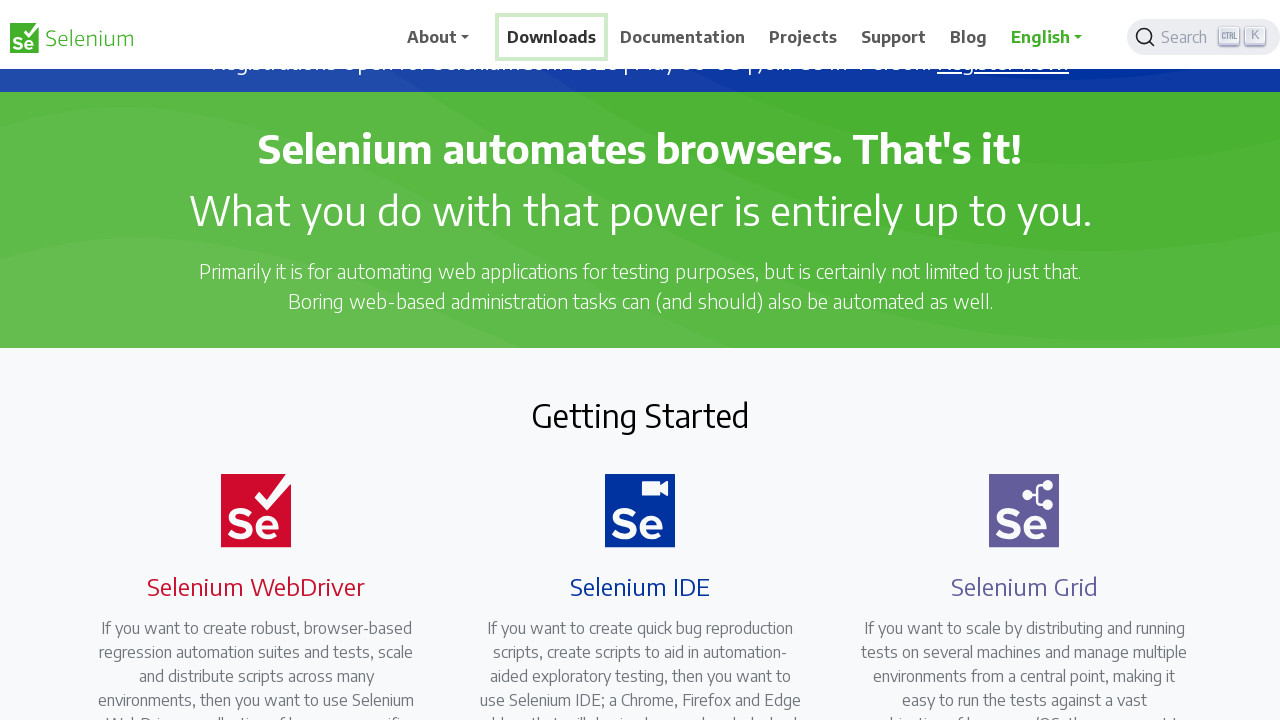

Pressed Enter to select the highlighted context menu option
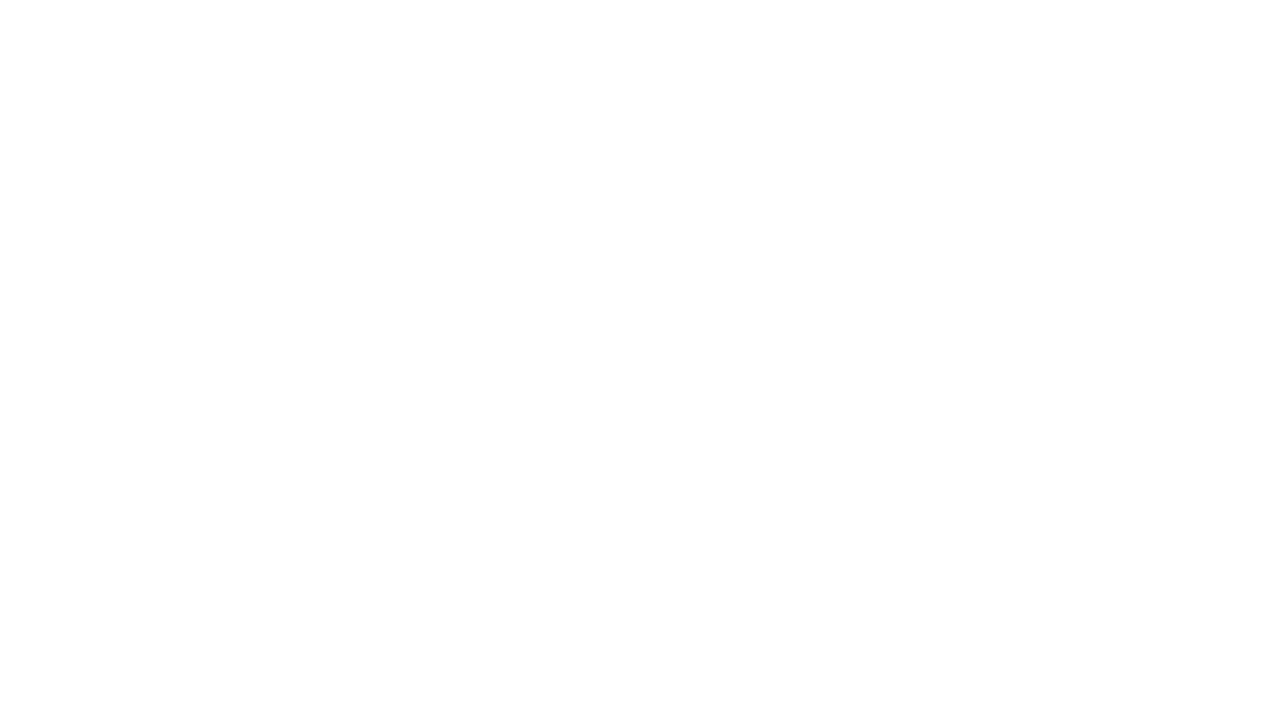

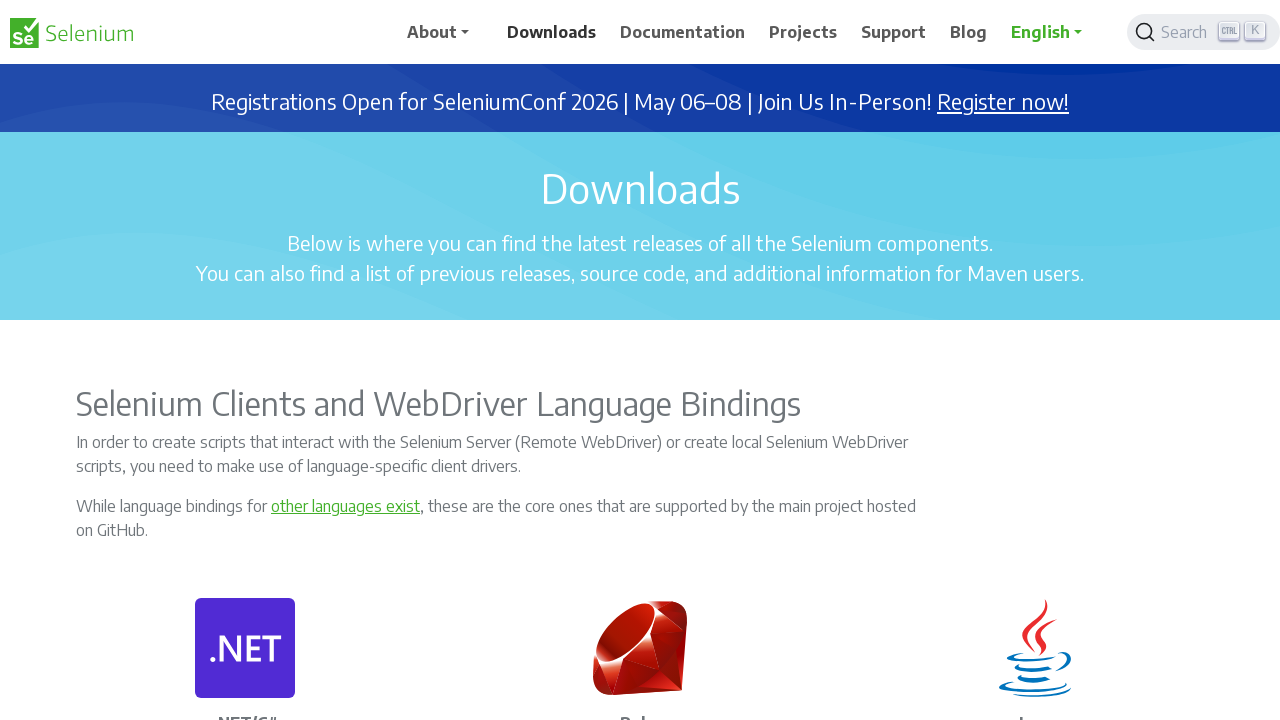